Tests drag and drop functionality on jQuery UI's droppable demo page by dragging an element and dropping it onto a target area within an iframe

Starting URL: http://jqueryui.com/droppable/#default

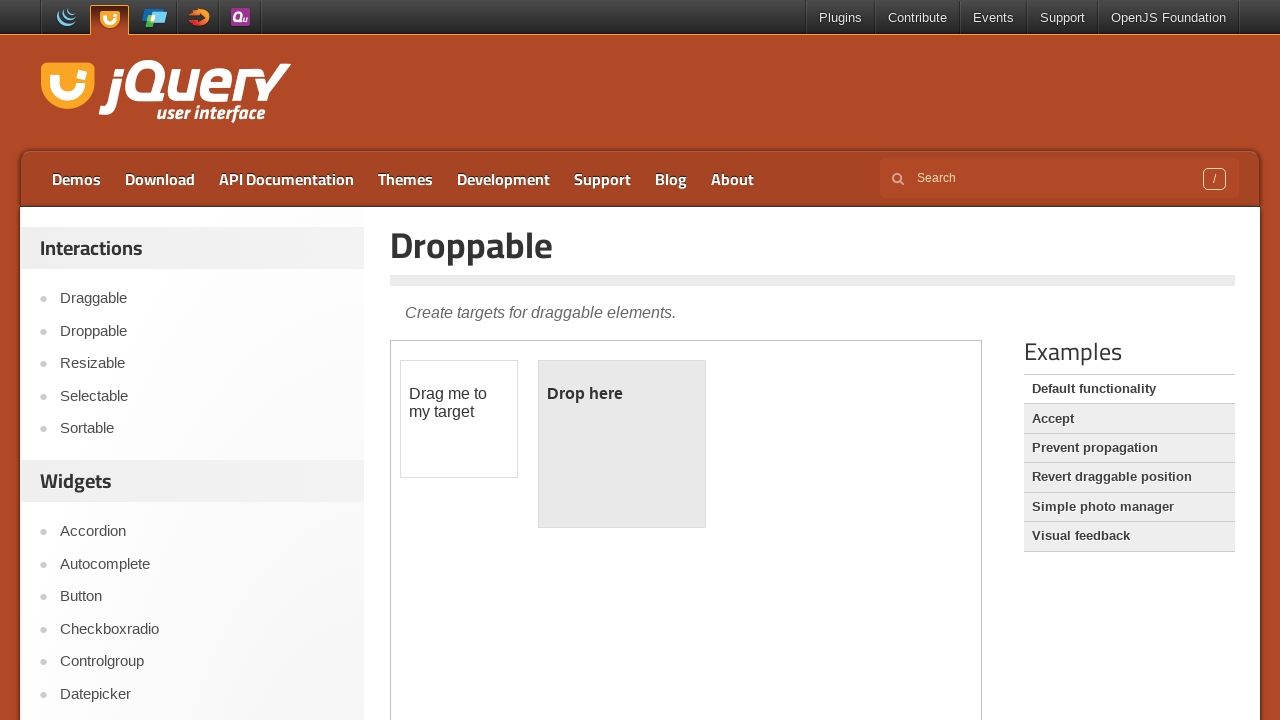

Located the first iframe containing drag and drop elements
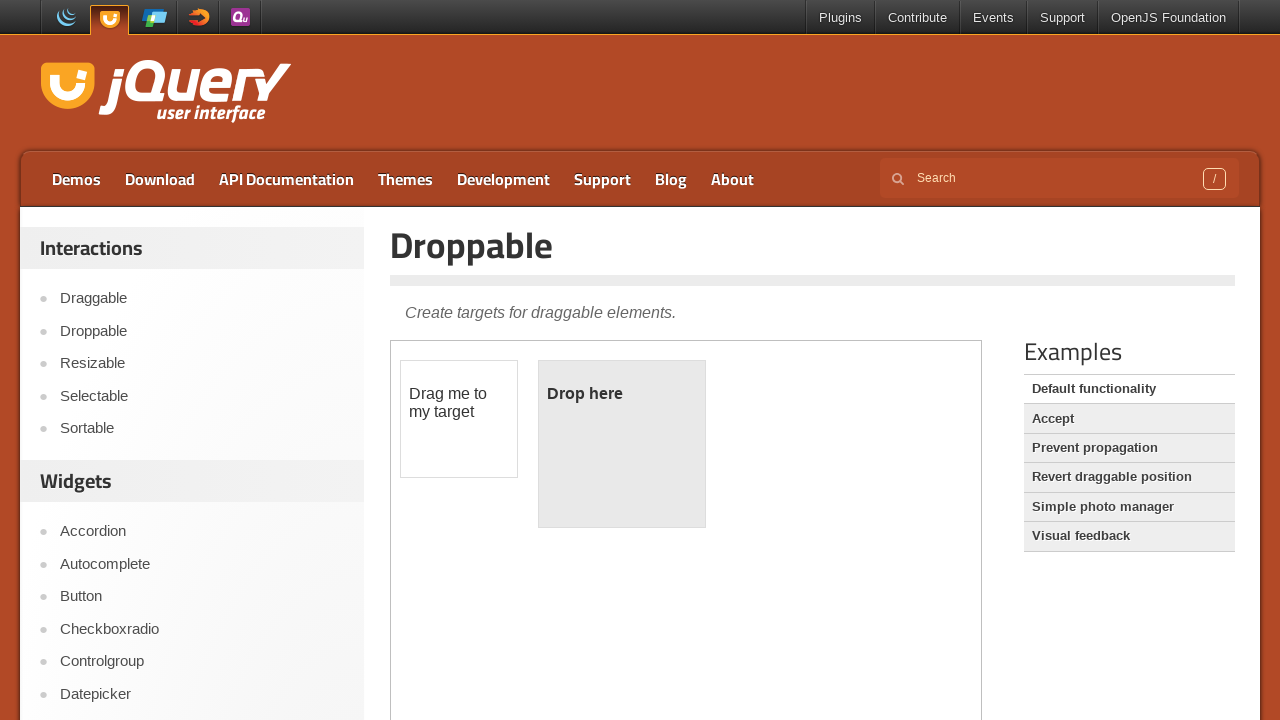

Located the draggable element with id 'draggable' in the iframe
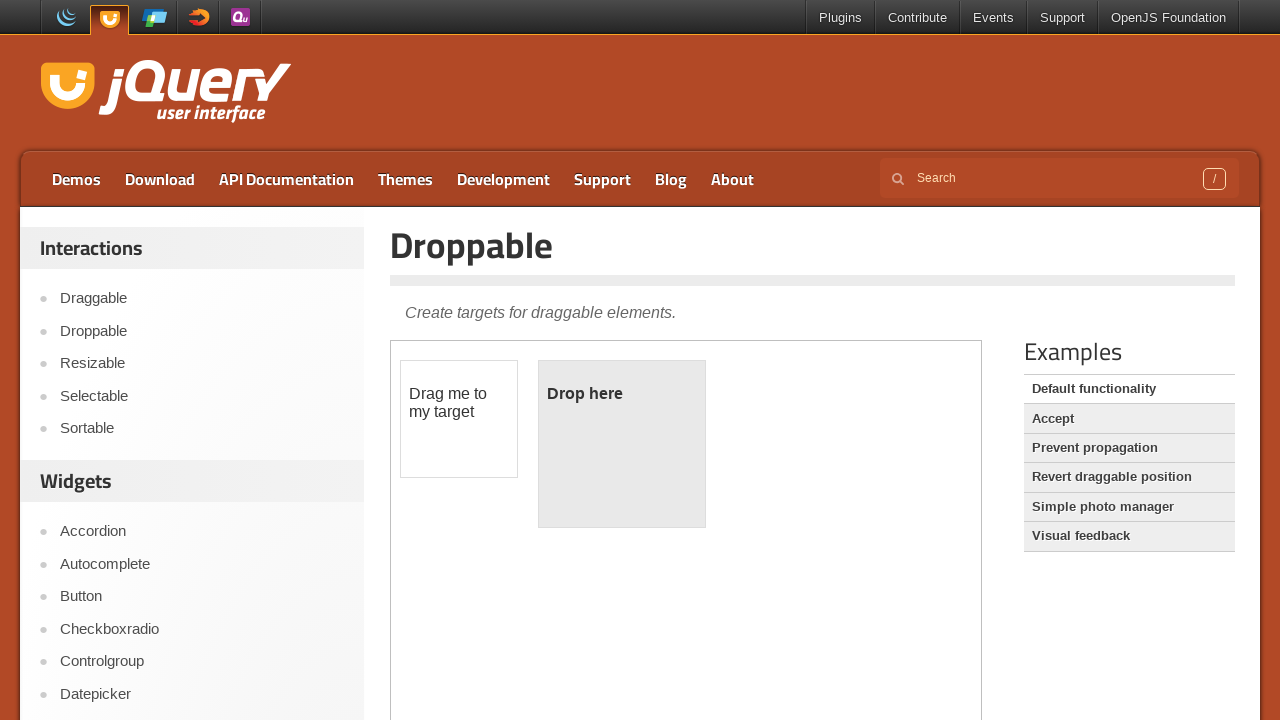

Located the droppable target element with id 'droppable' in the iframe
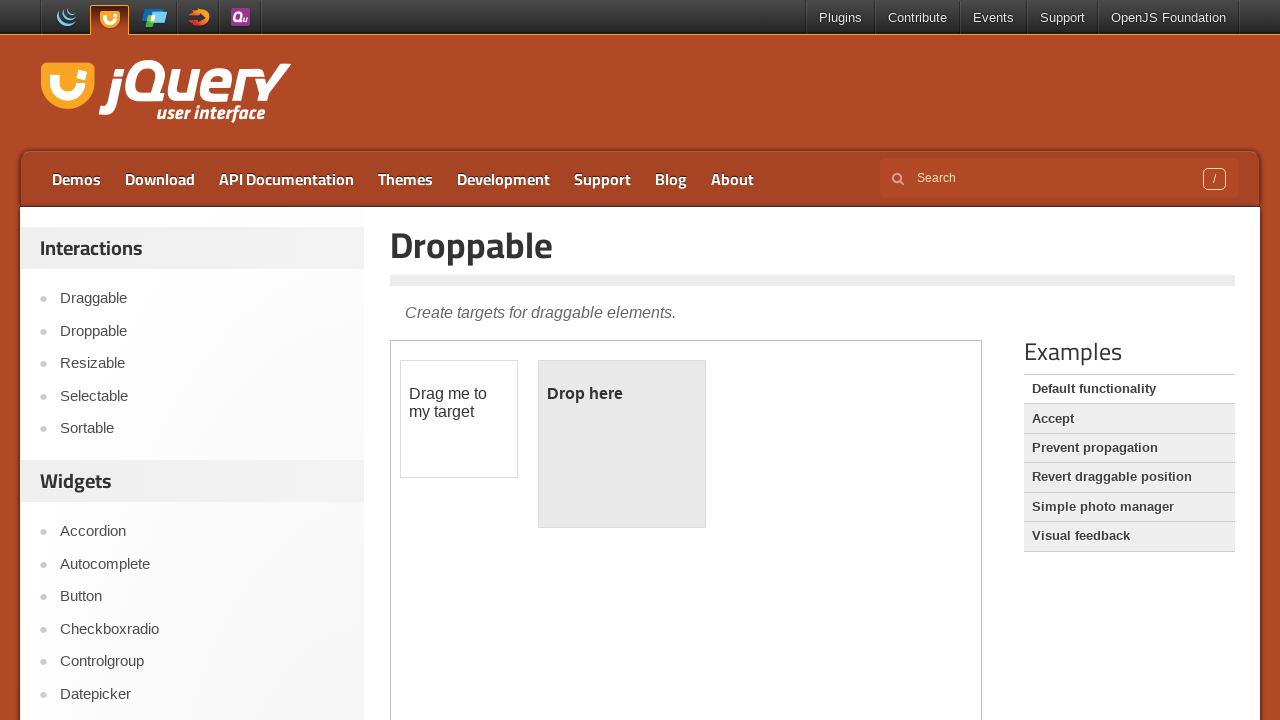

Dragged the draggable element and dropped it onto the droppable target at (622, 444)
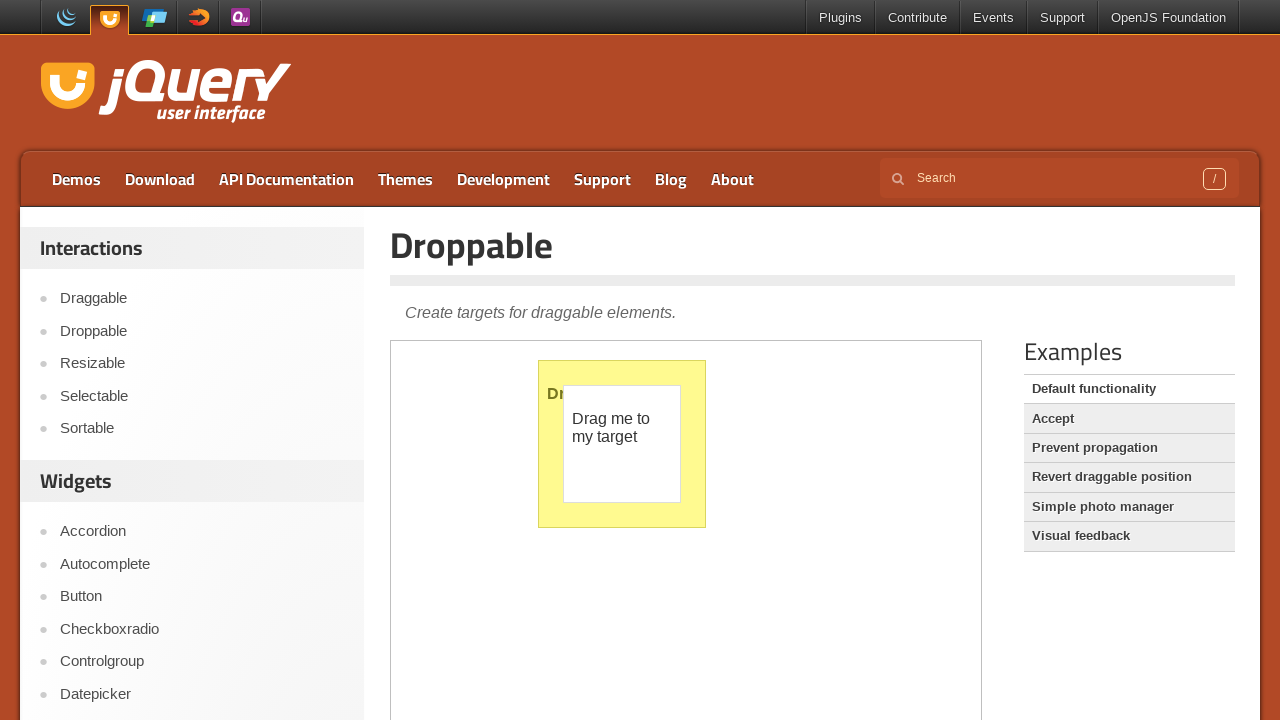

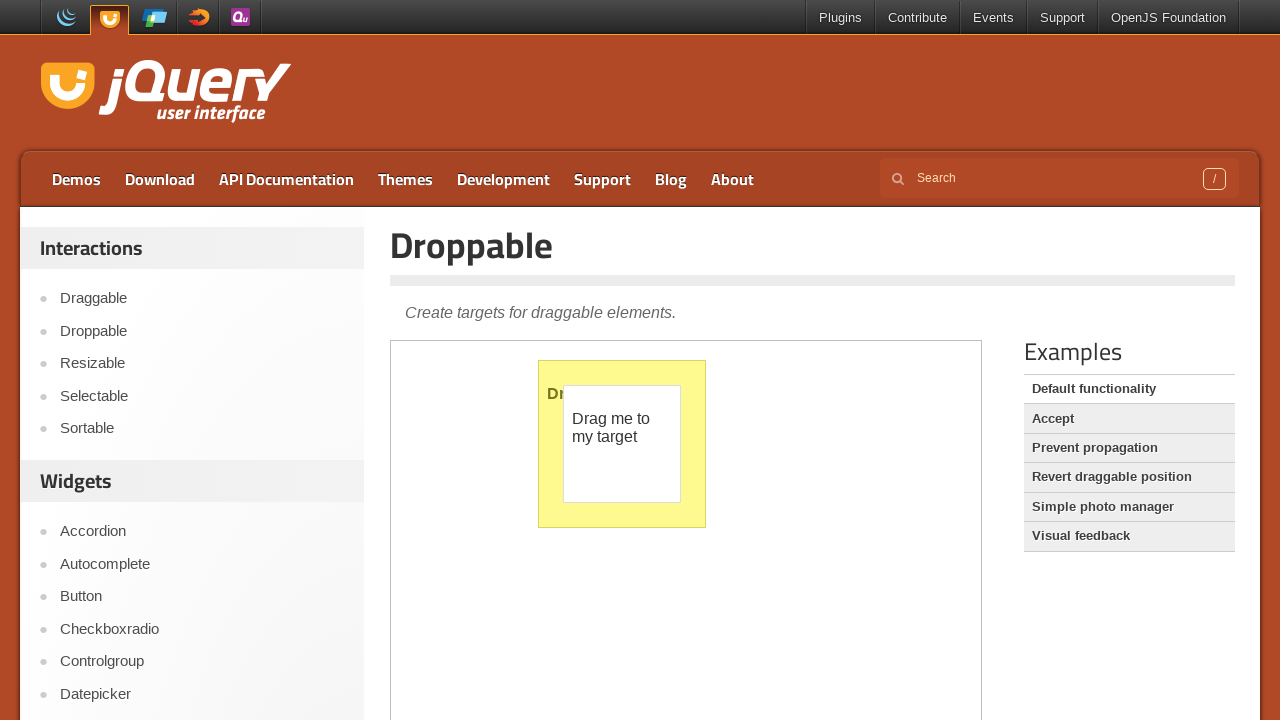